Tests a wait scenario by clicking a verify button that becomes clickable after a delay, then verifies a success message is displayed

Starting URL: http://suninjuly.github.io/wait2.html

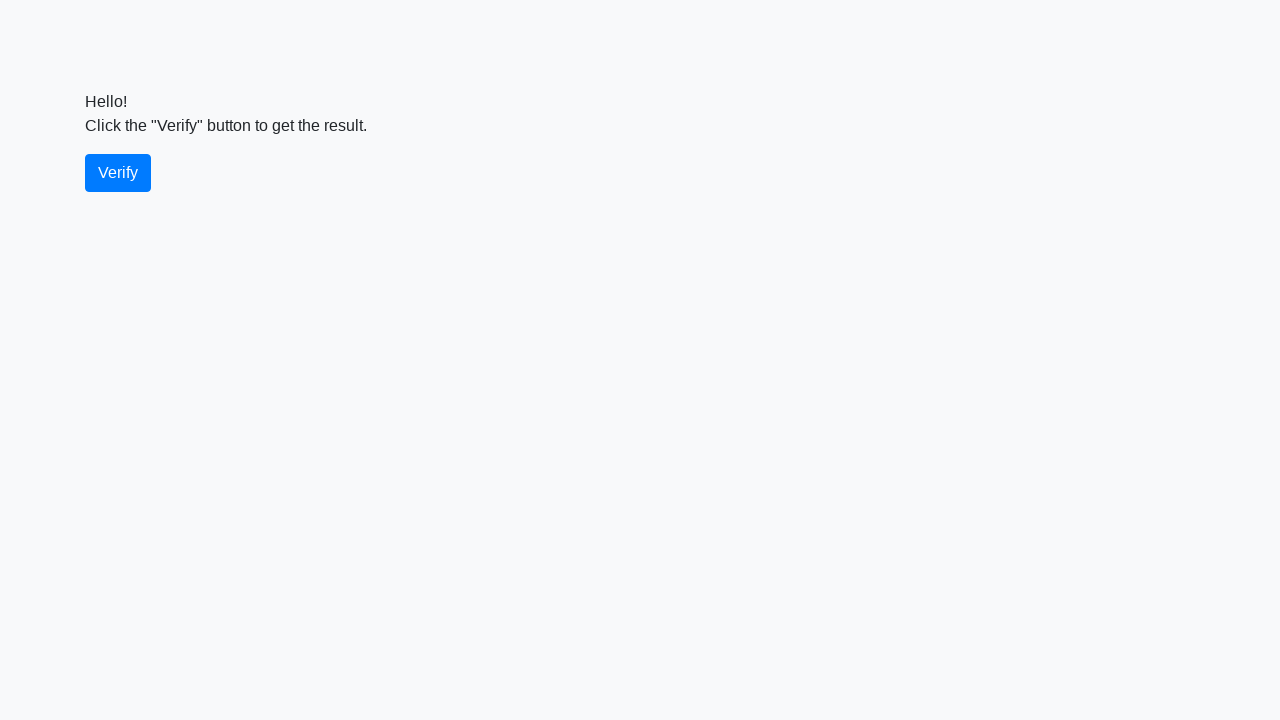

Clicked verify button at (118, 173) on #verify
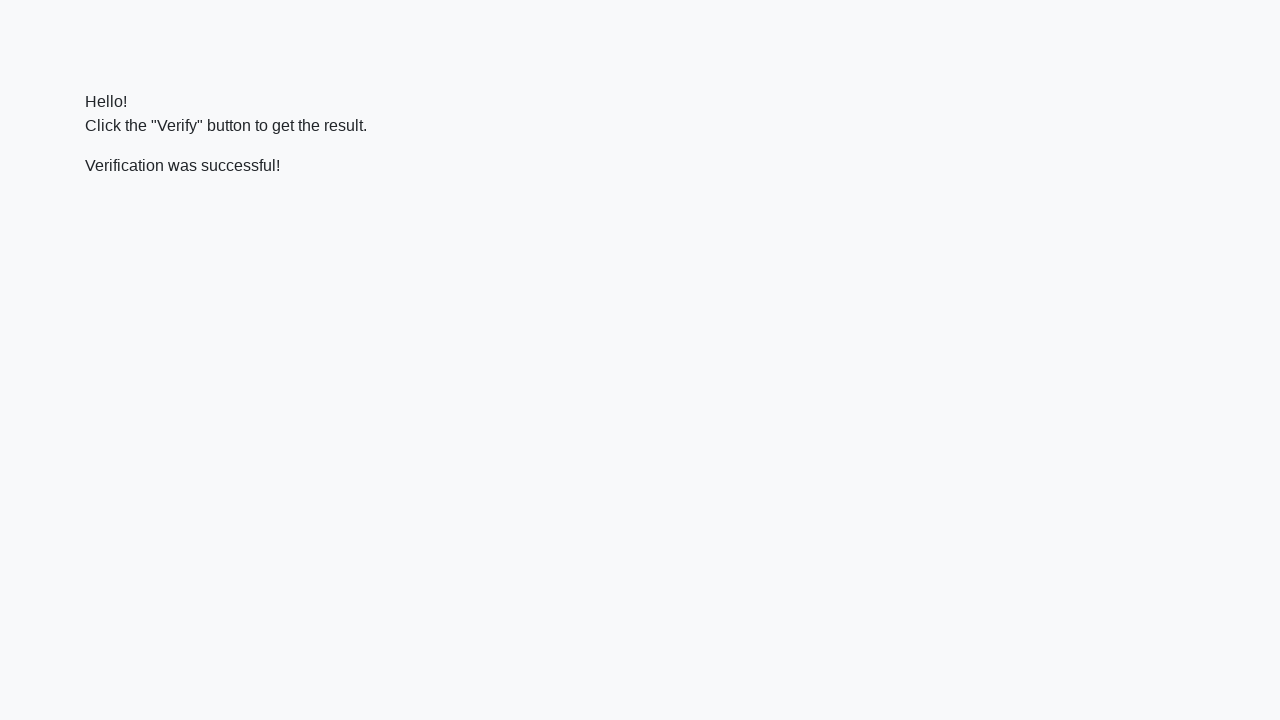

Located success message element
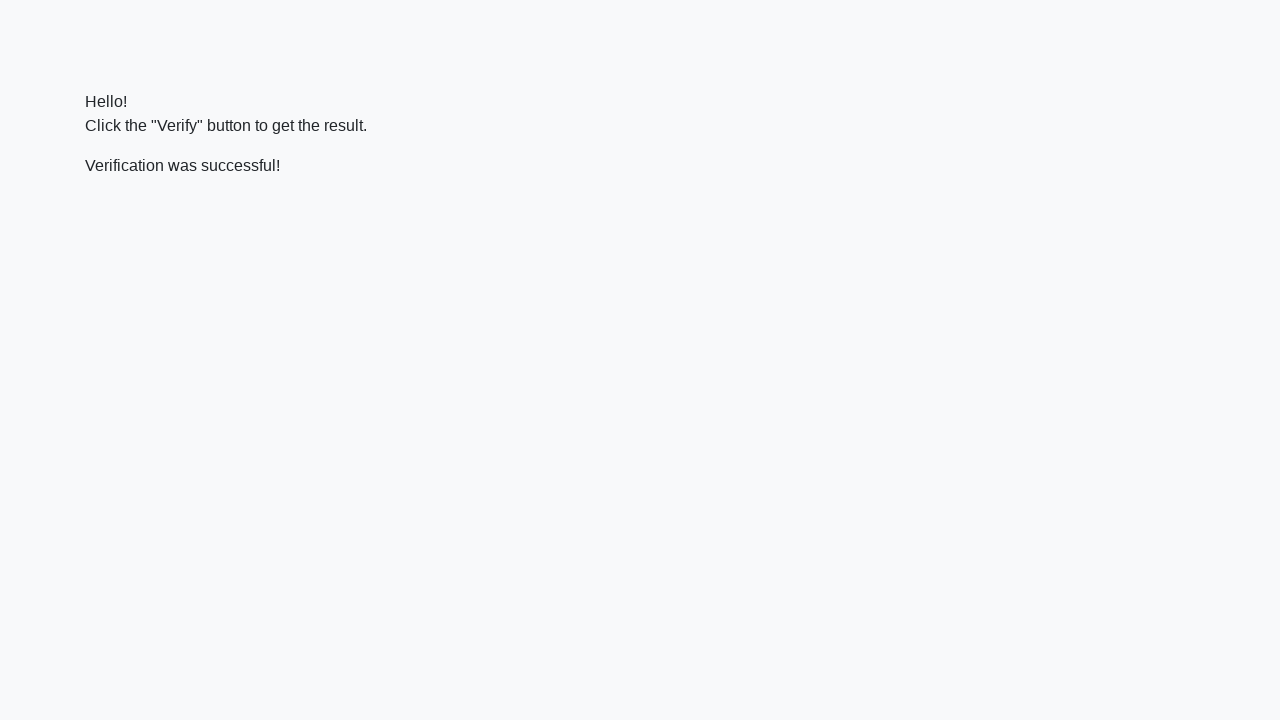

Waited for success message to become visible
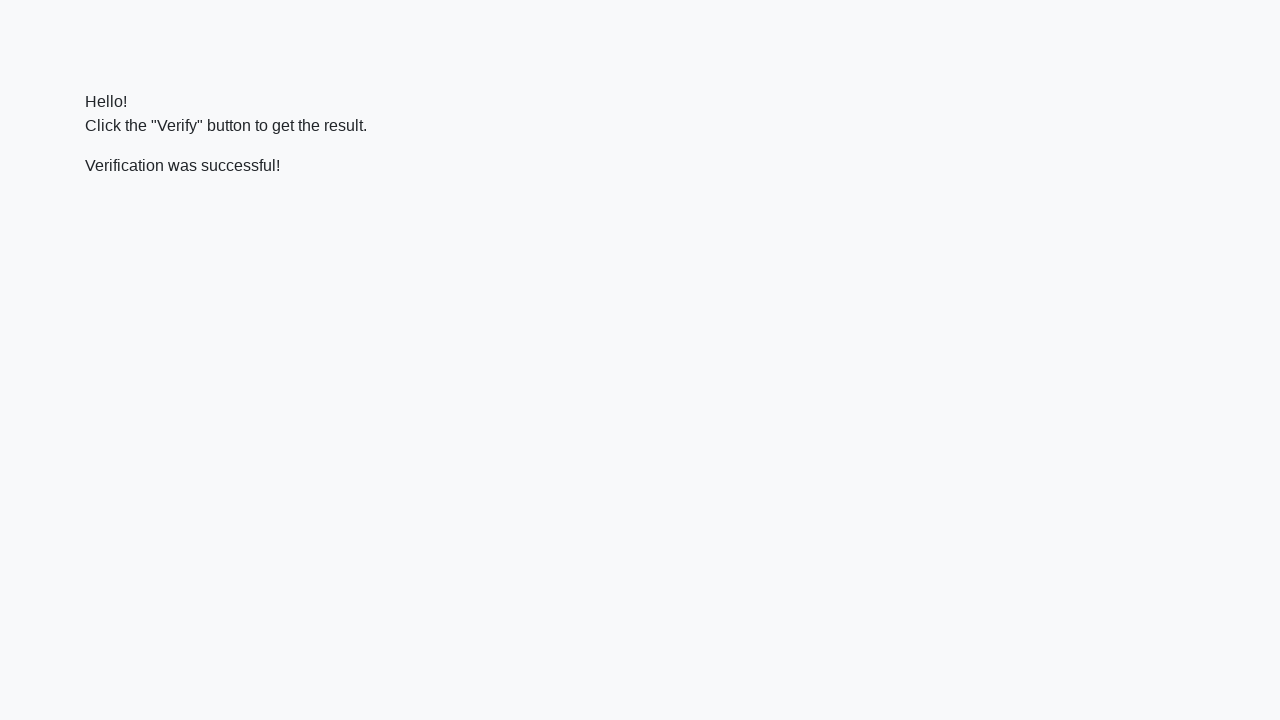

Verified success message contains 'successful'
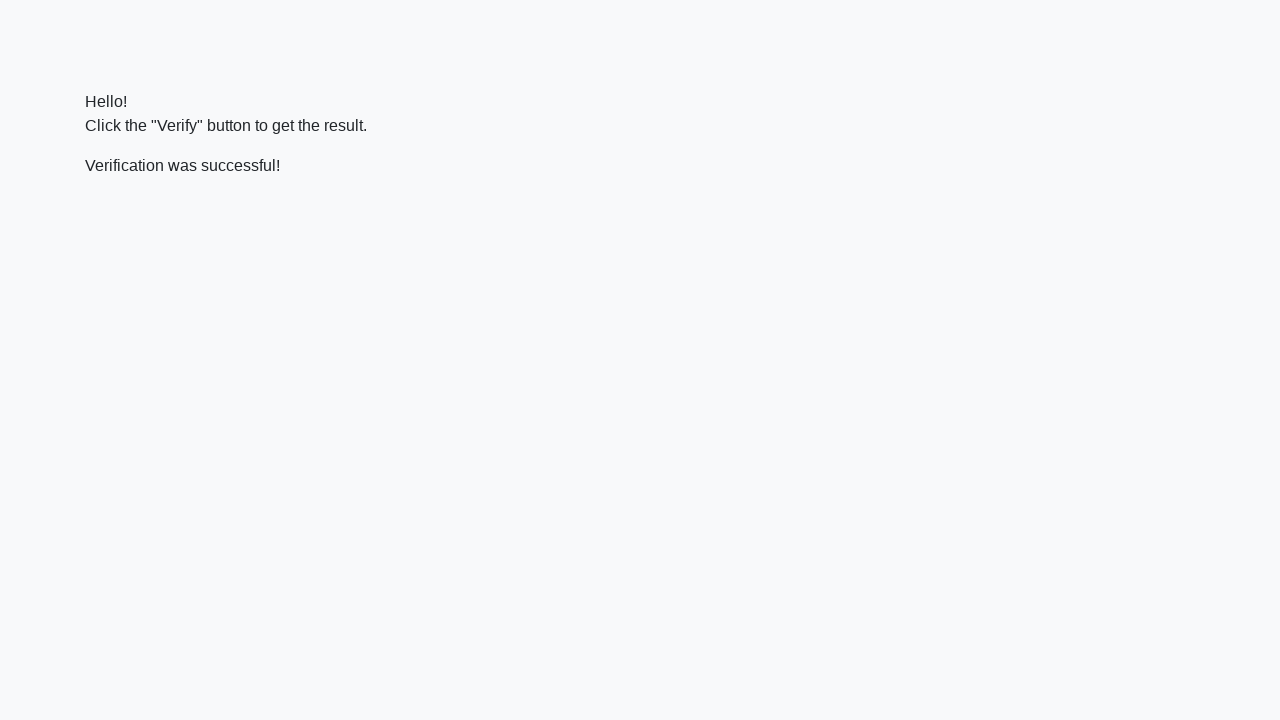

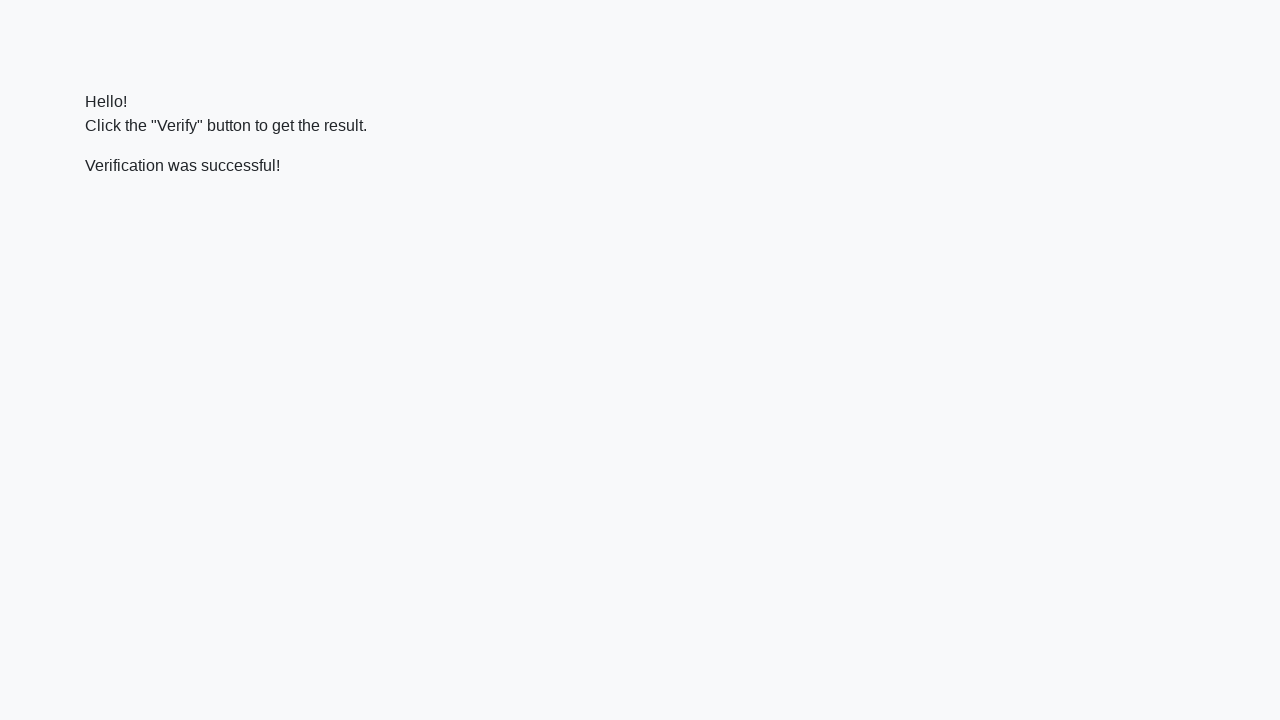